Tests clicking the Olympic sports button and verifying the quiz question appears

Starting URL: https://neuronpedia.org/gemma-scope#analyze

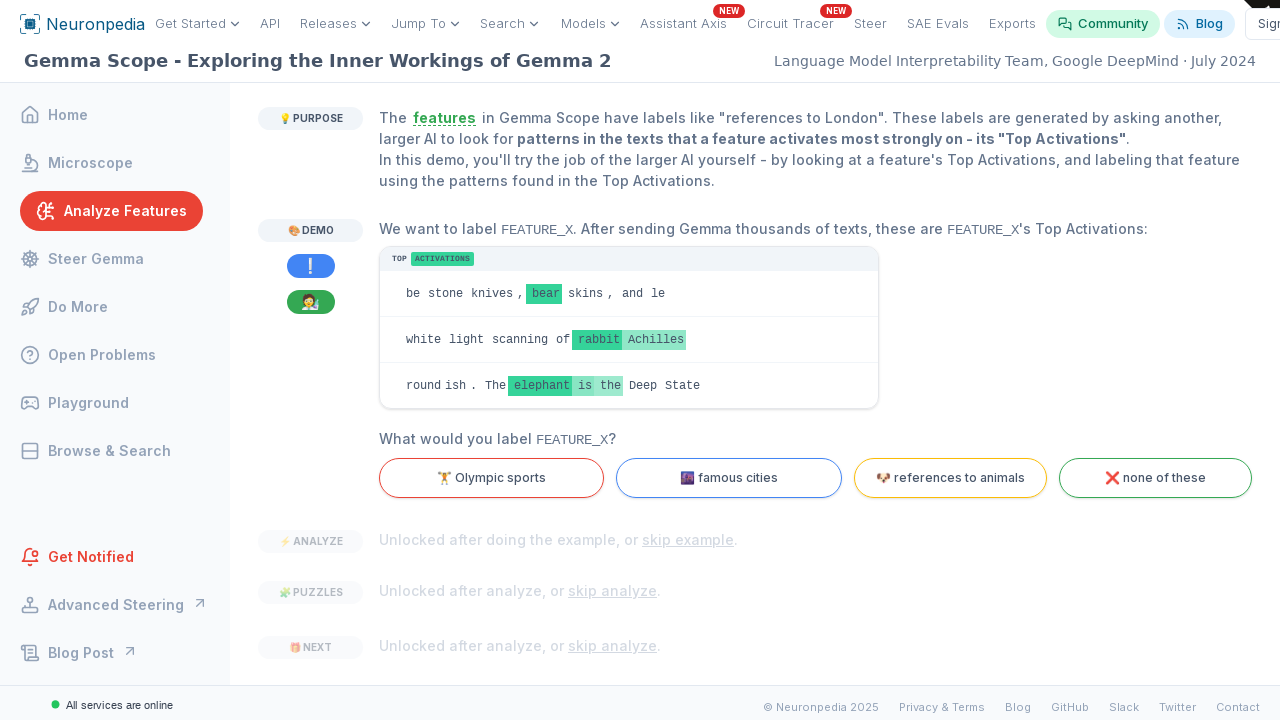

Clicked Olympic sports button at (492, 478) on internal:text="Olympic sports"i
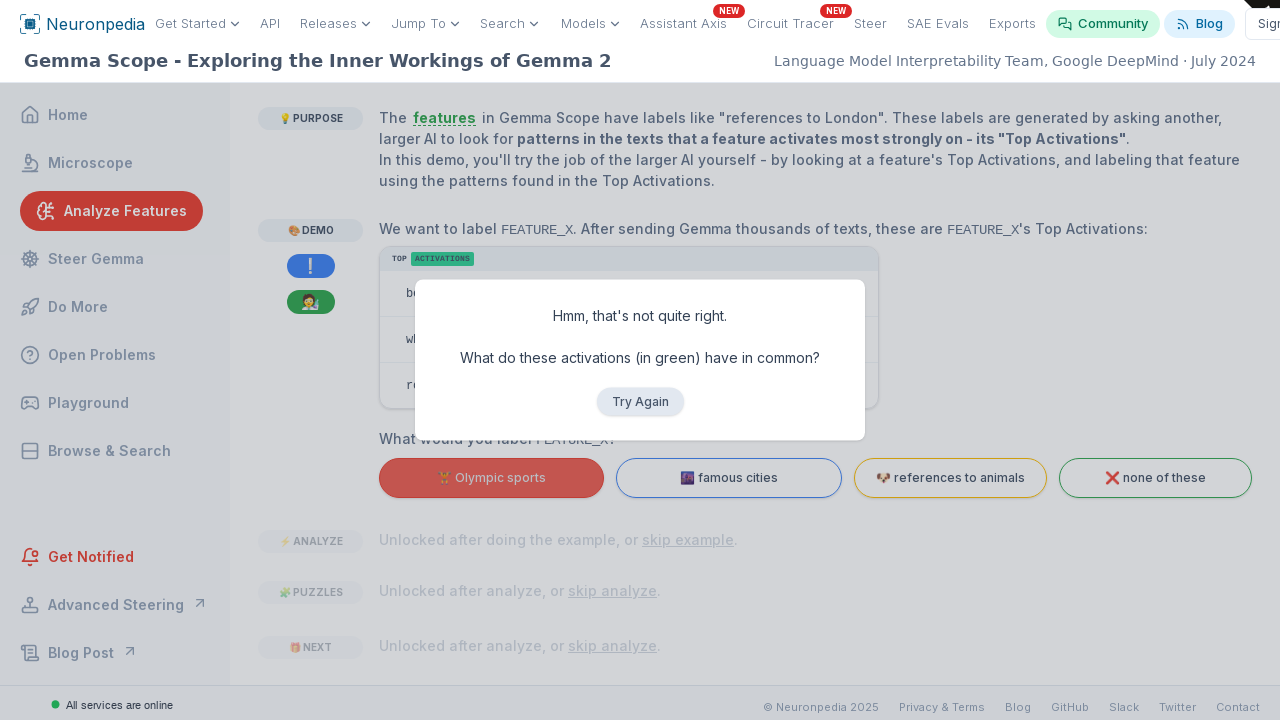

Quiz question appeared verifying Olympic sports button functionality
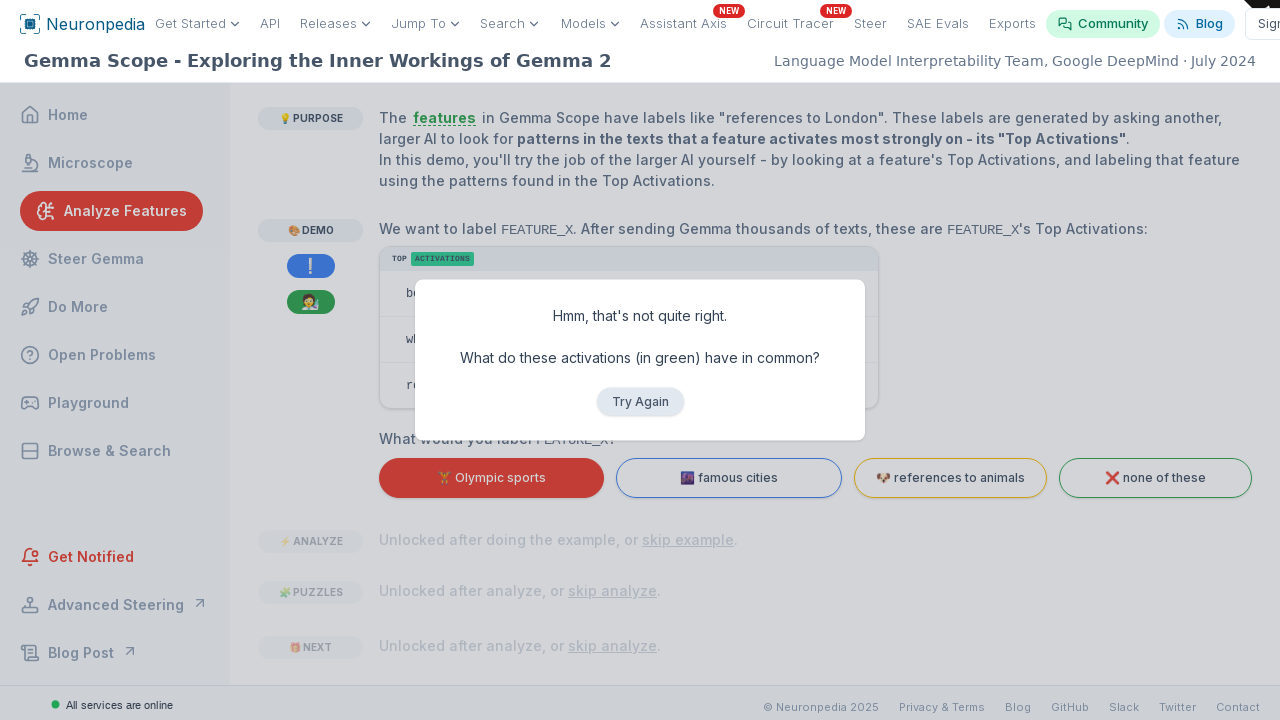

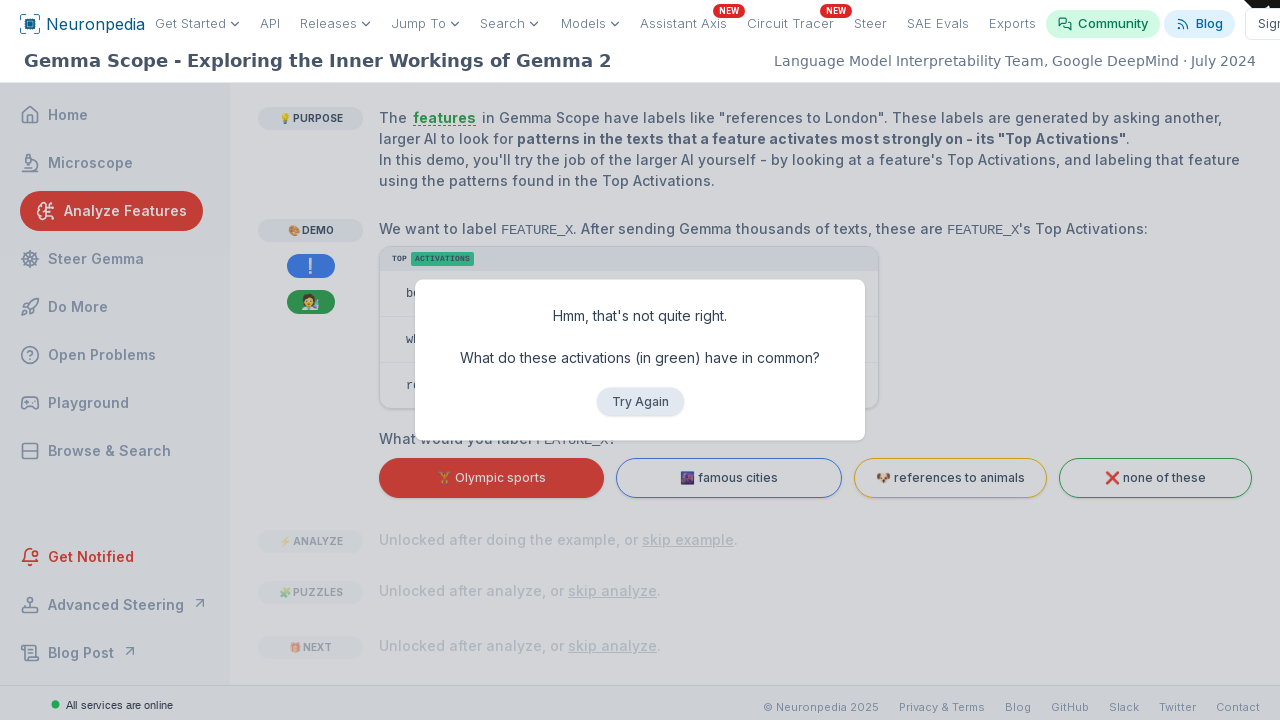